Navigates to the Rahul Shetty Academy Automation Practice page. This is a minimal test that only opens the page without performing further actions.

Starting URL: https://rahulshettyacademy.com/AutomationPractice

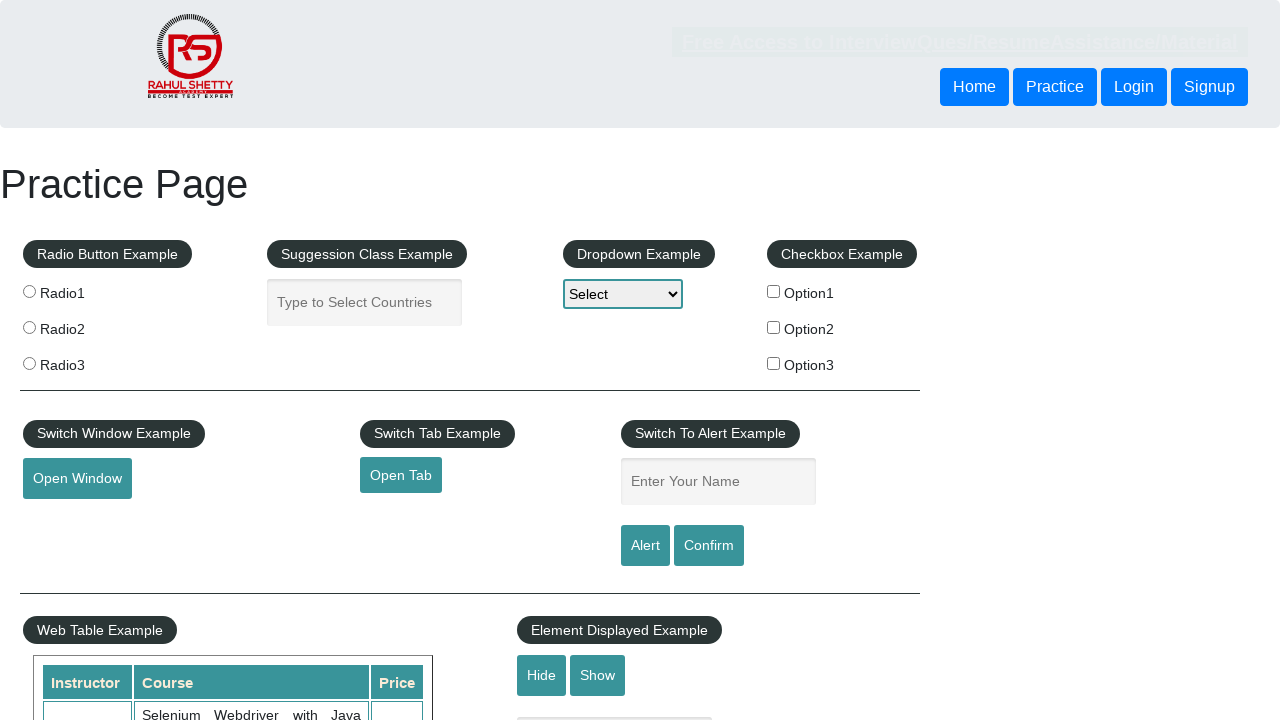

Navigated to Rahul Shetty Academy Automation Practice page and waited for DOM to load
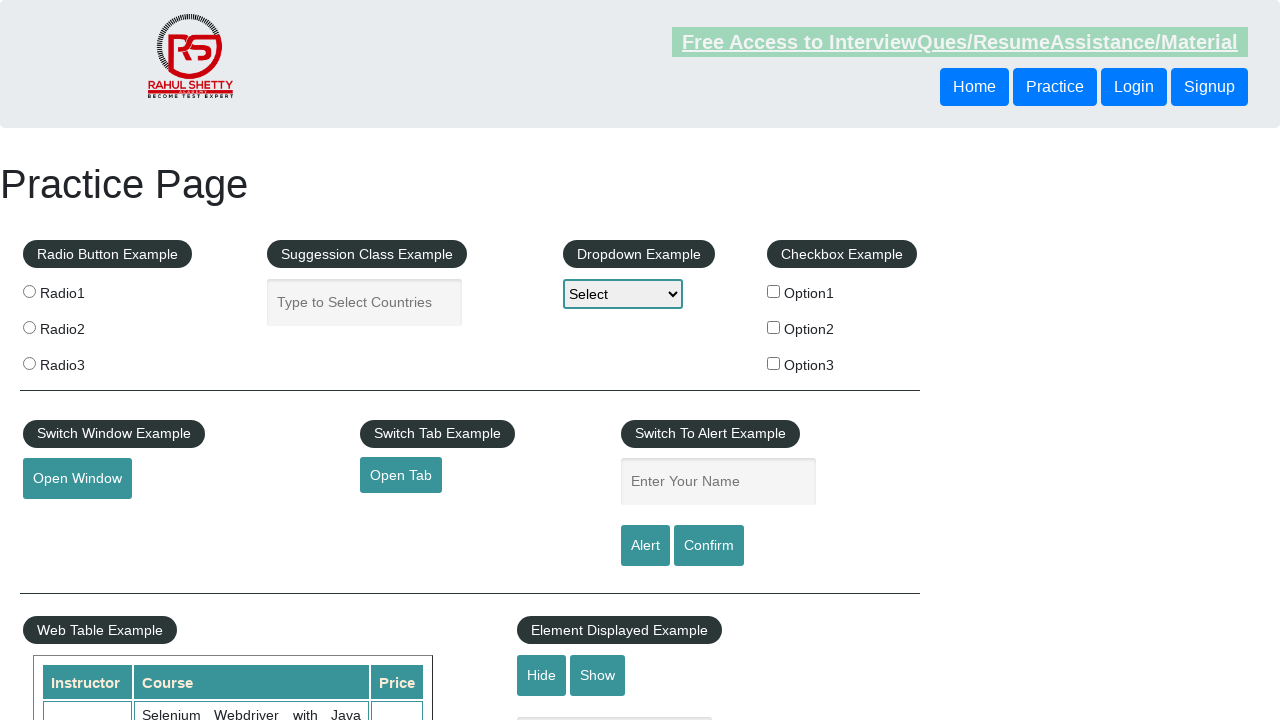

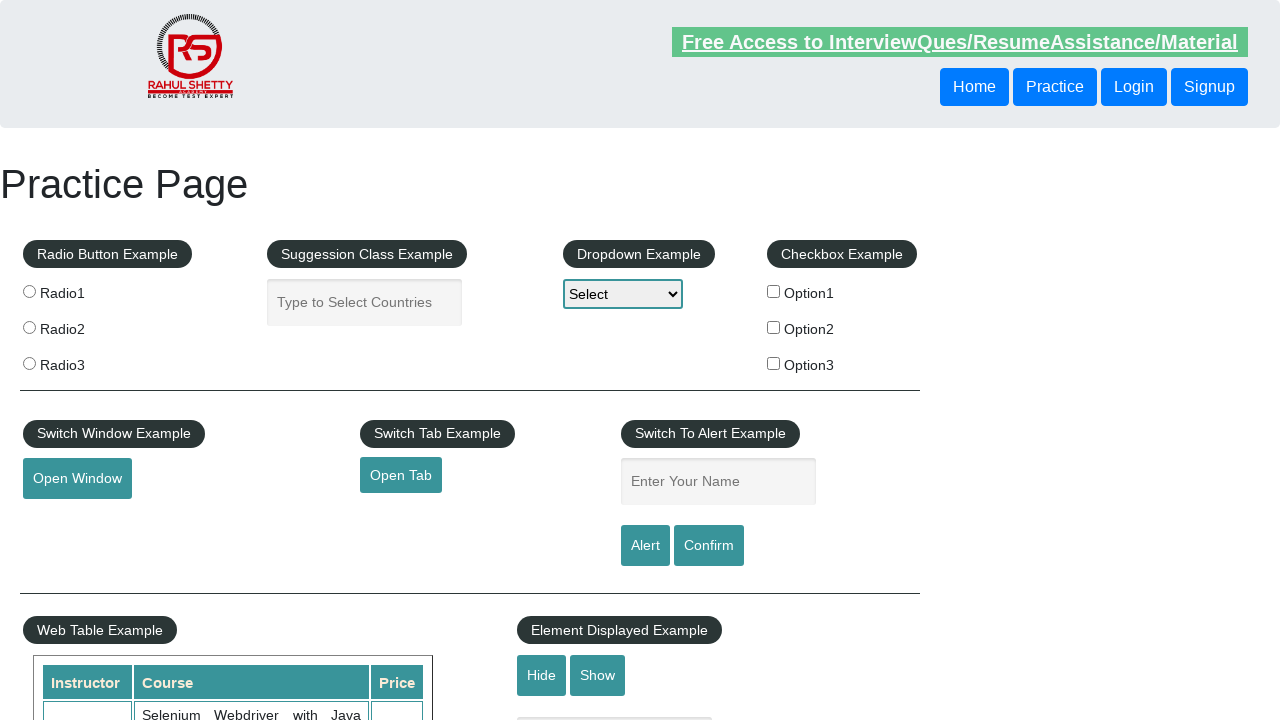